Tests waiting functionality by clicking a button and verifying that a paragraph element appears

Starting URL: https://testeroprogramowania.github.io/selenium/wait2.html

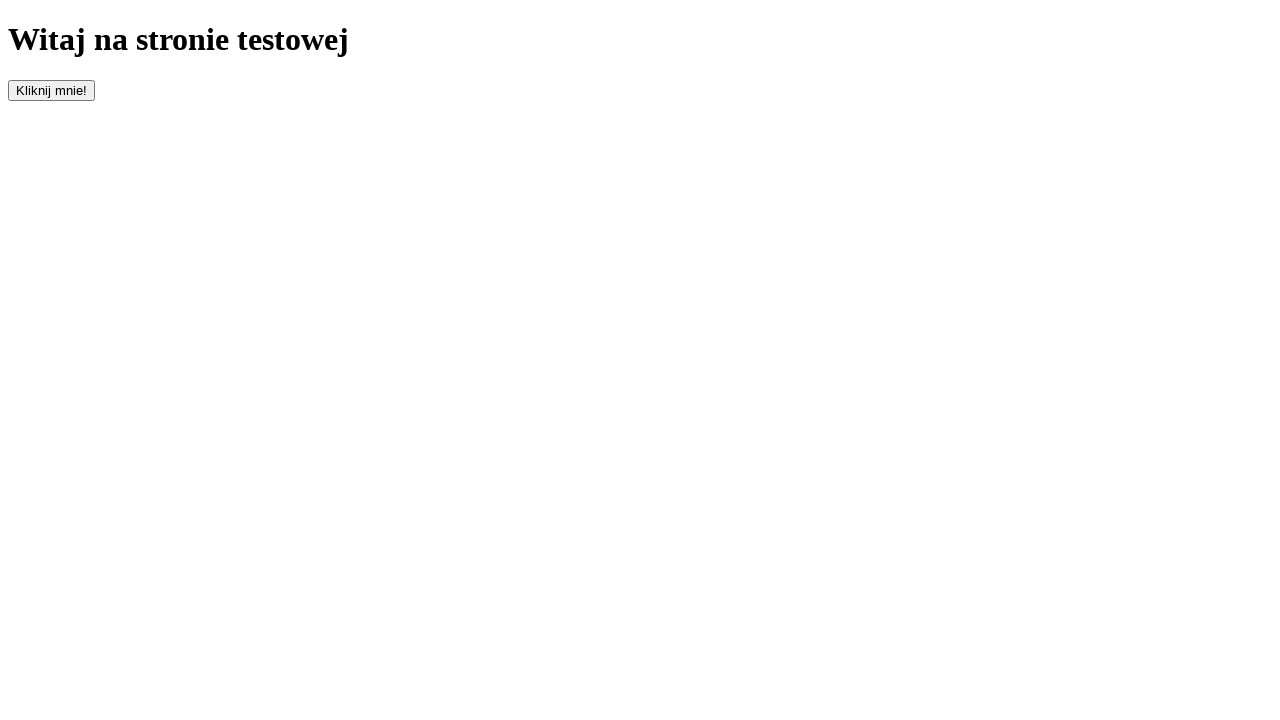

Navigated to wait test page
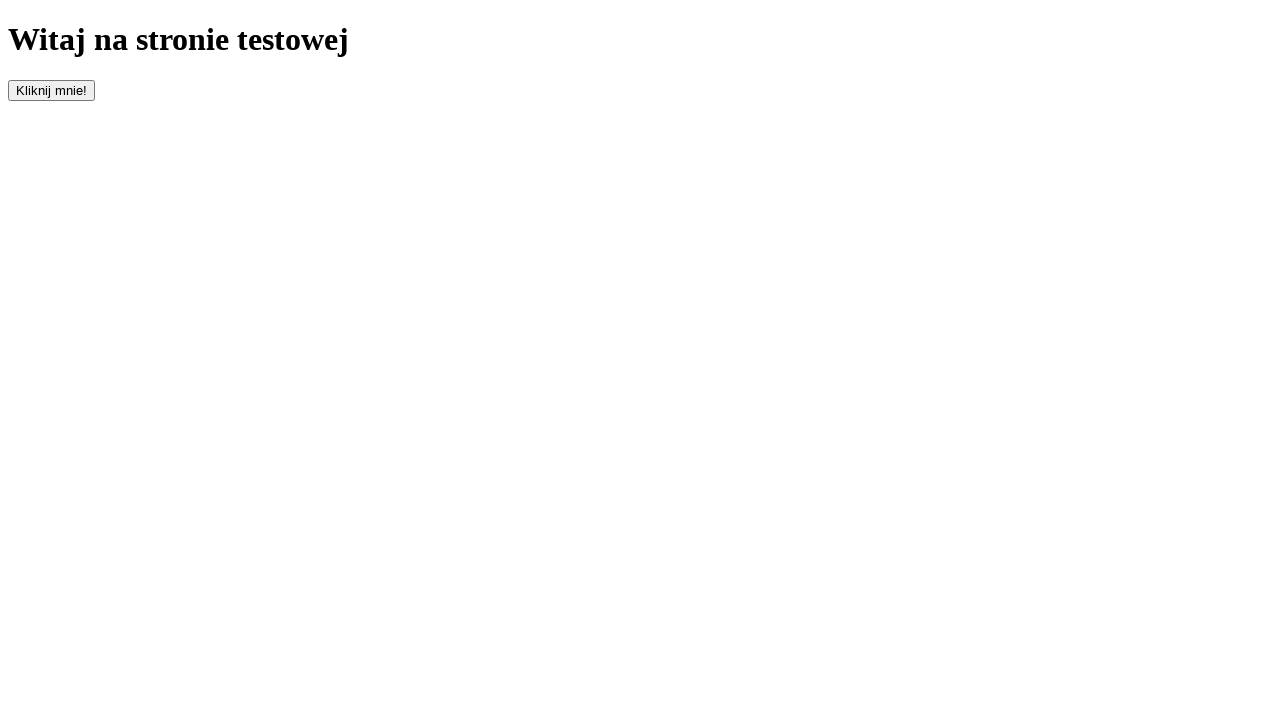

Clicked the button to trigger dynamic content at (52, 90) on #clickOnMe
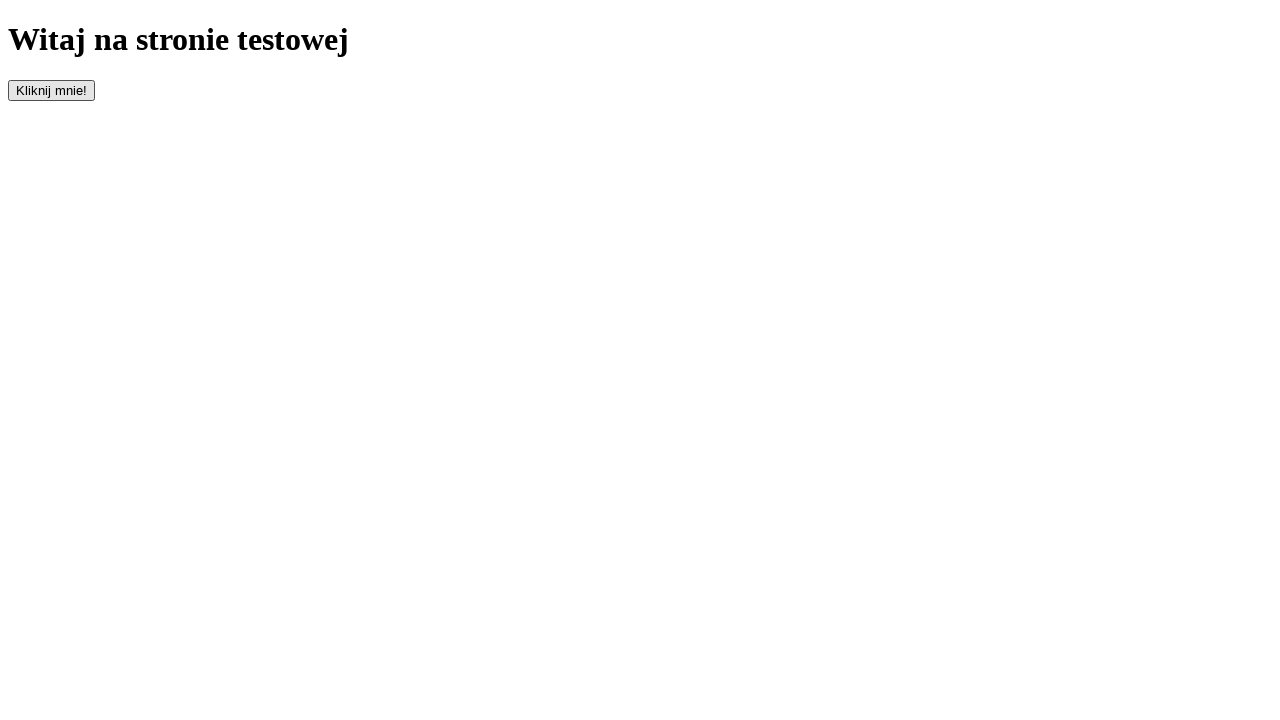

Paragraph element appeared after clicking button
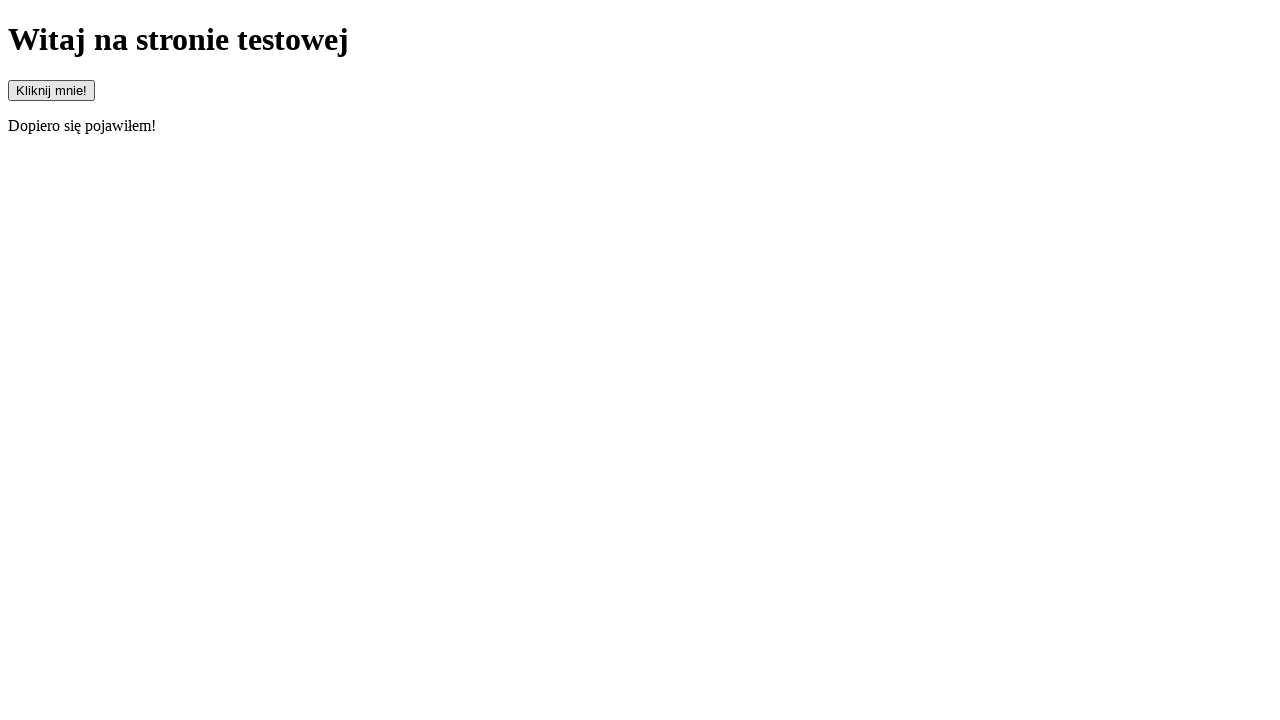

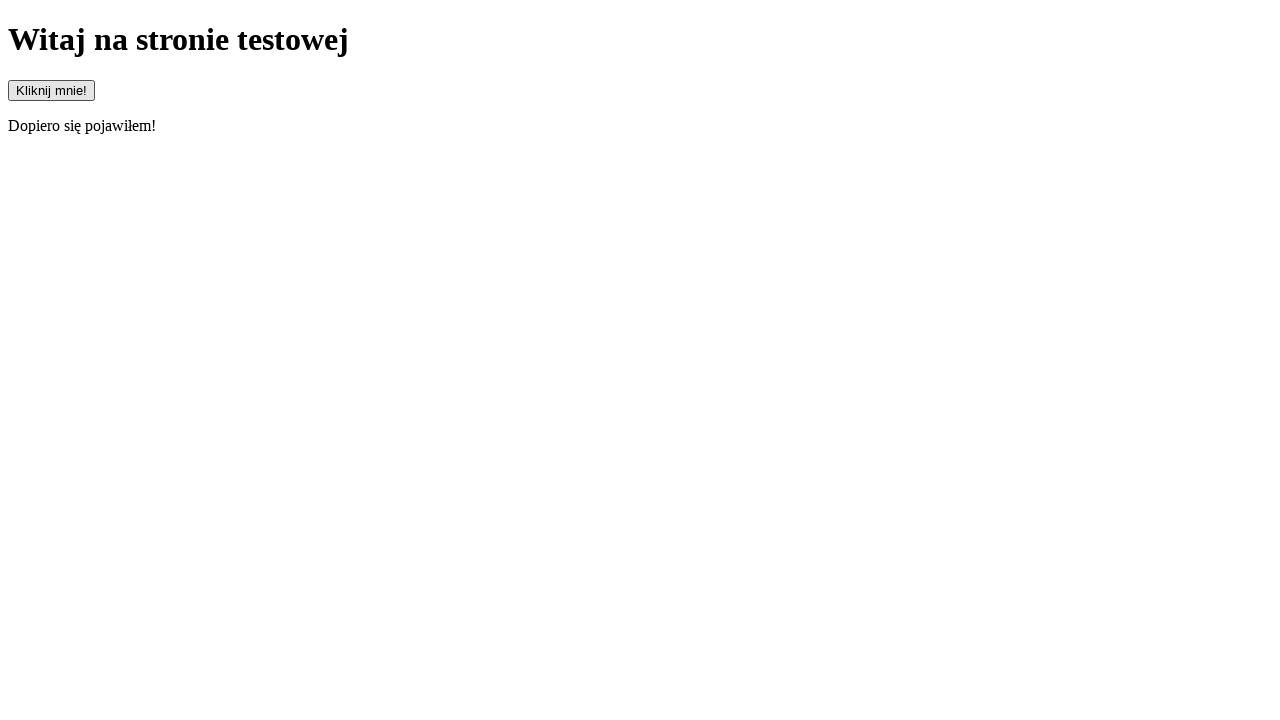